Tests navigation to a demo automation site, clicks on an entry image, and verifies the presence of a heading element on the page.

Starting URL: http://demo.automationtesting.in/

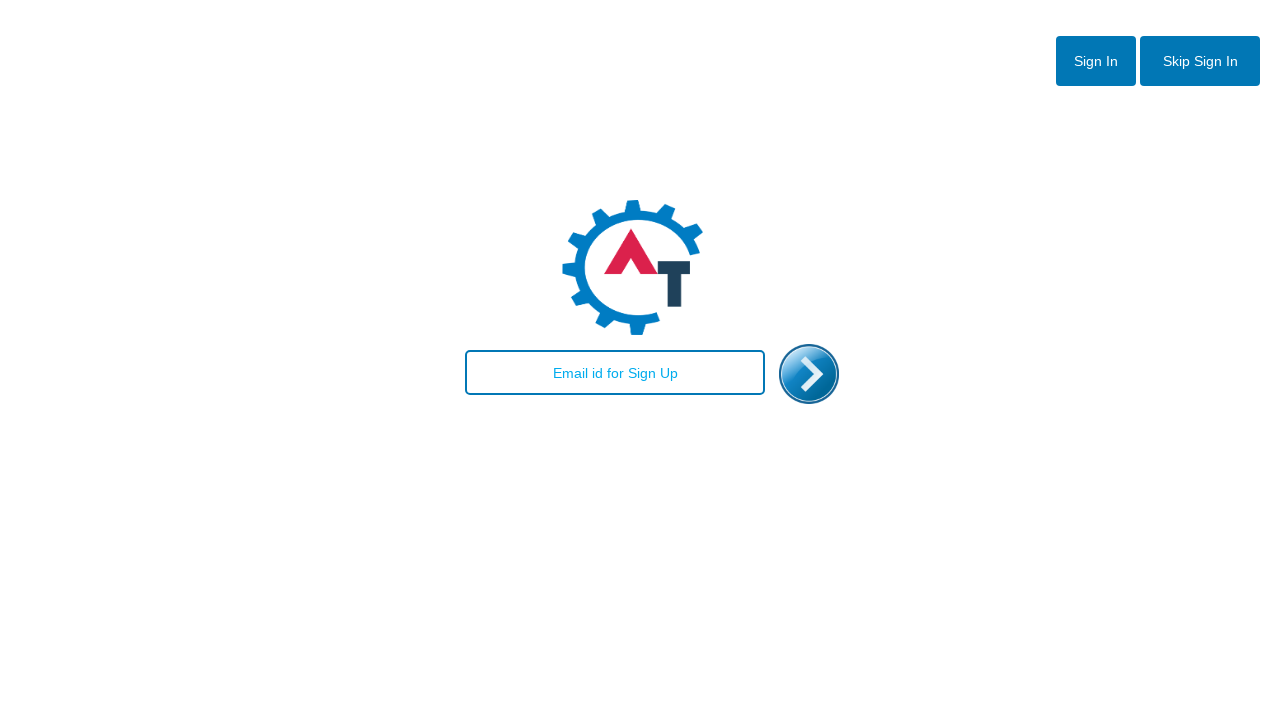

Navigated to demo automation testing site
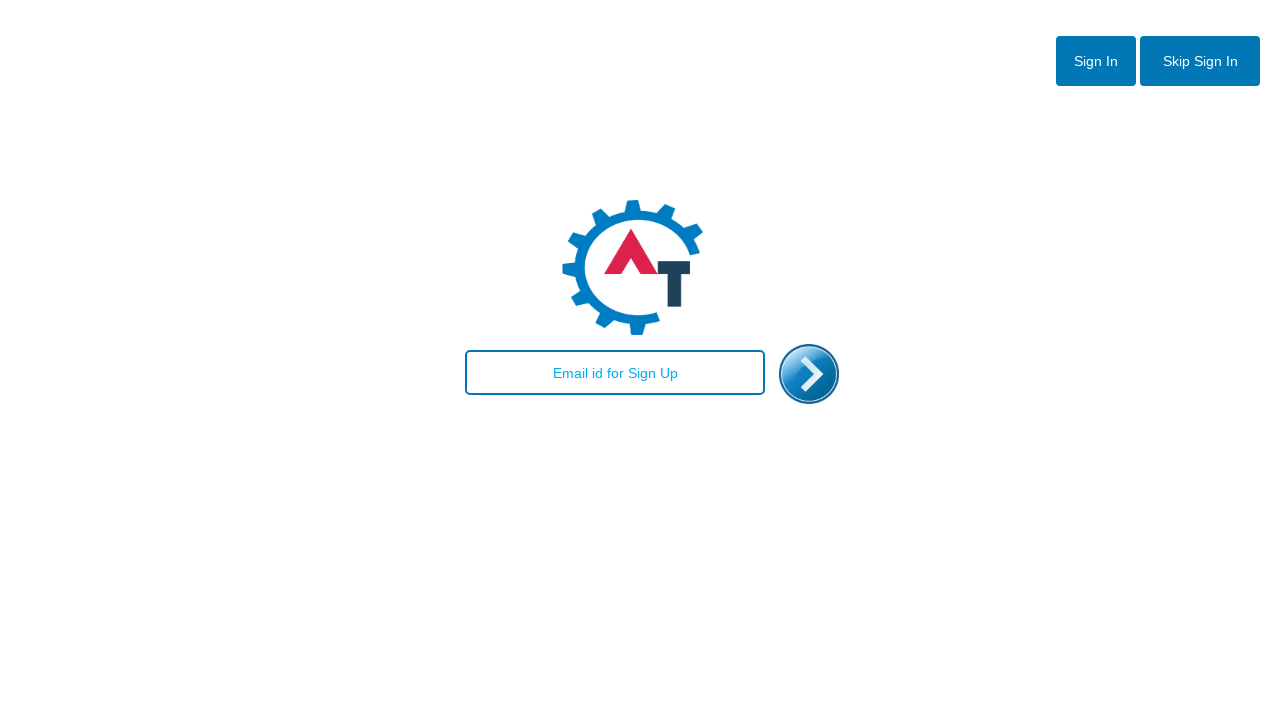

Clicked on the entry image at (809, 374) on img#enterimg
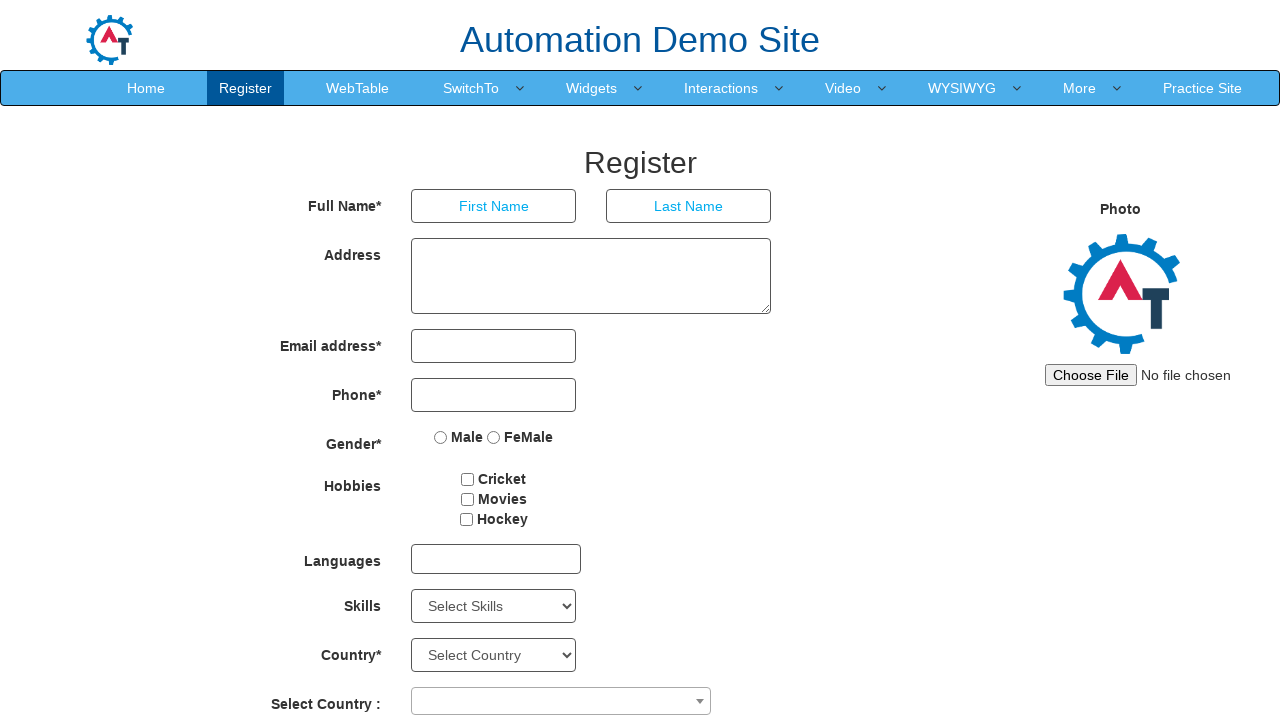

Heading element appeared on the page
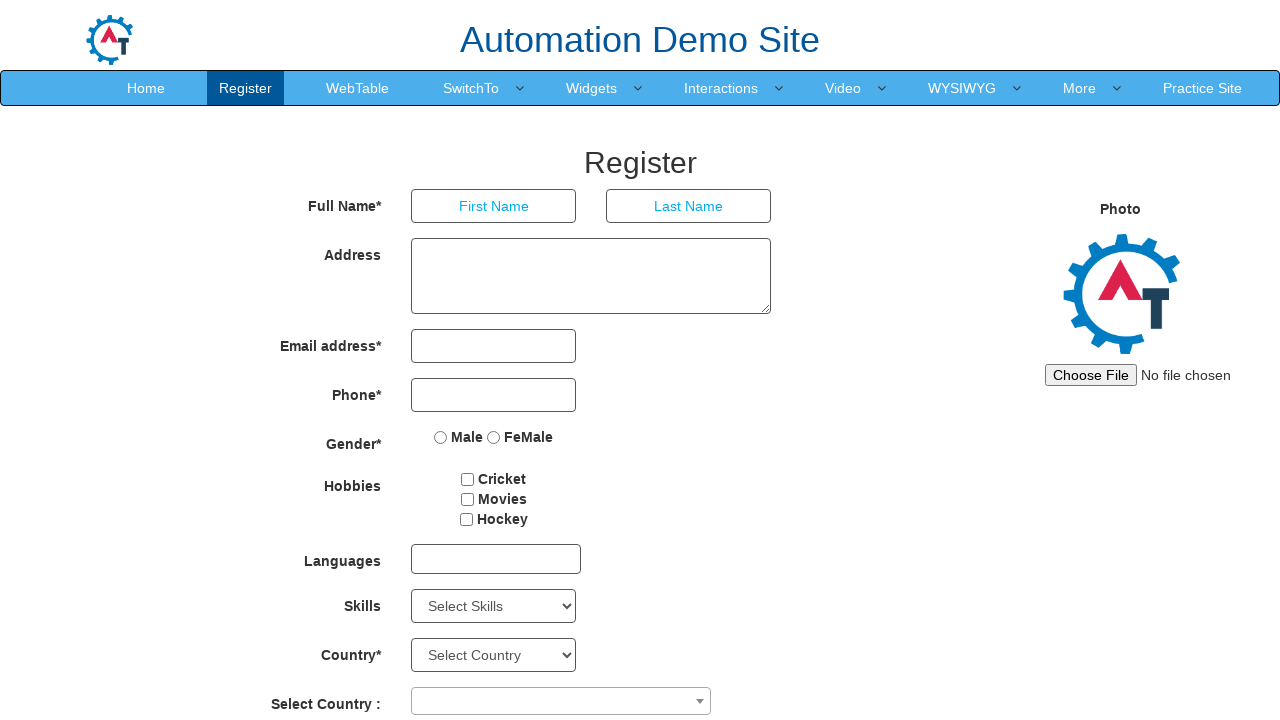

Retrieved heading text: Automation Demo Site 
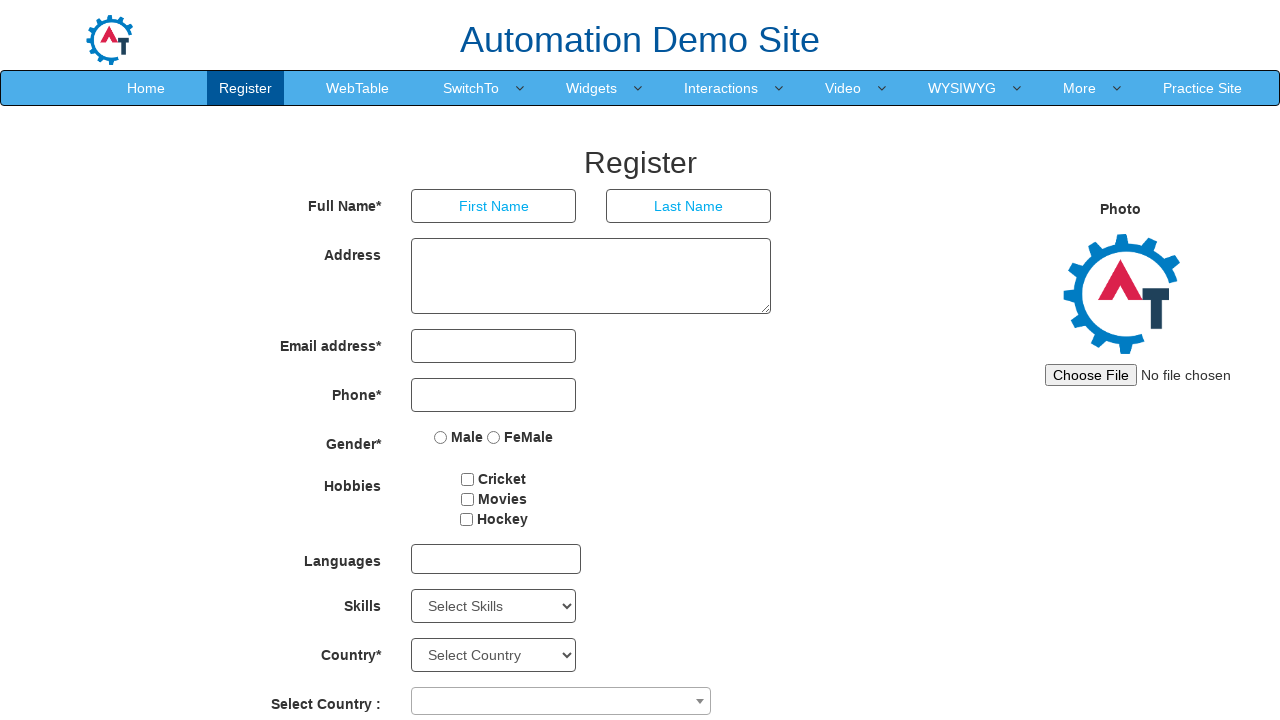

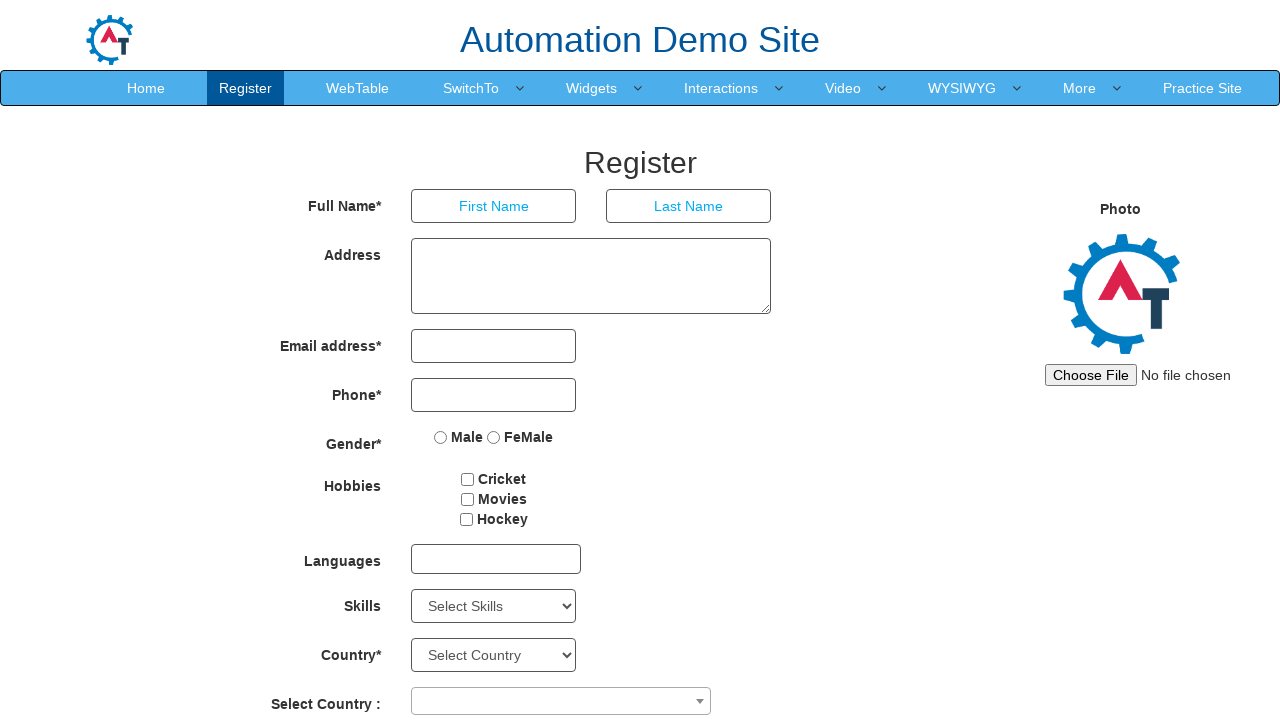